Tests adding todo items to the list by filling the input and pressing Enter, then verifying the items appear in the list

Starting URL: https://demo.playwright.dev/todomvc

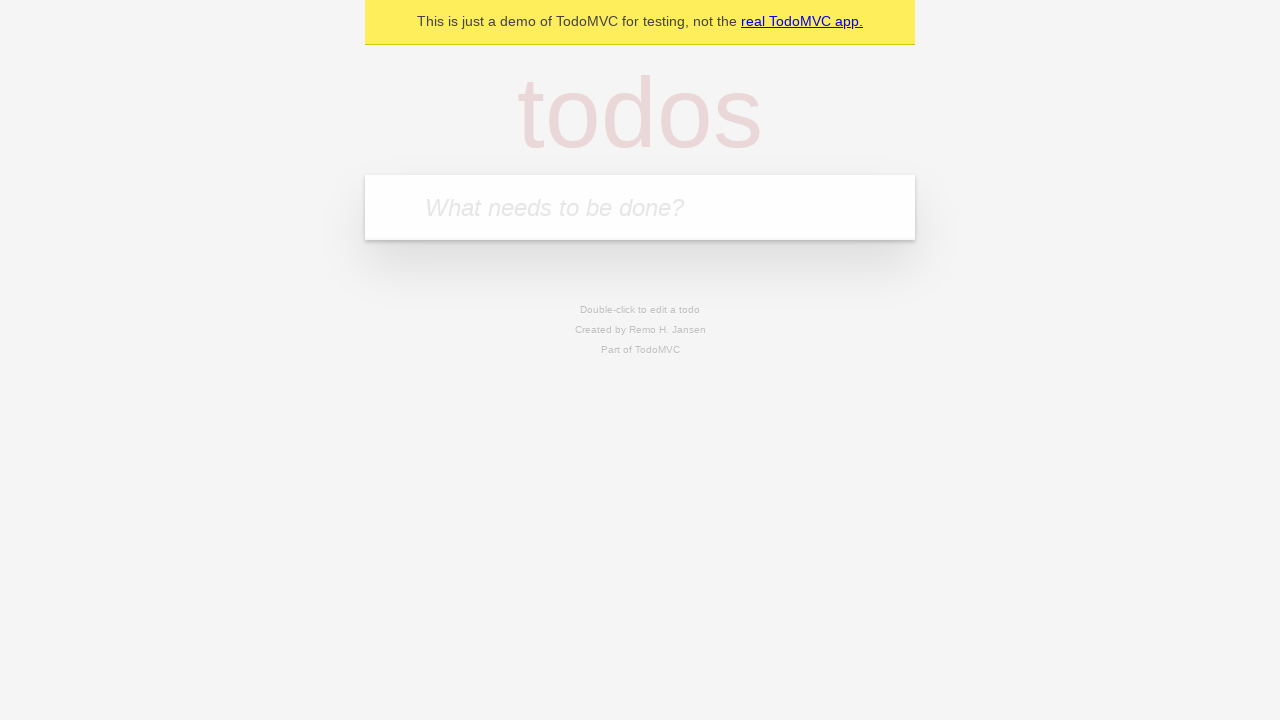

Filled todo input with 'buy some cheese' on internal:attr=[placeholder="What needs to be done?"i]
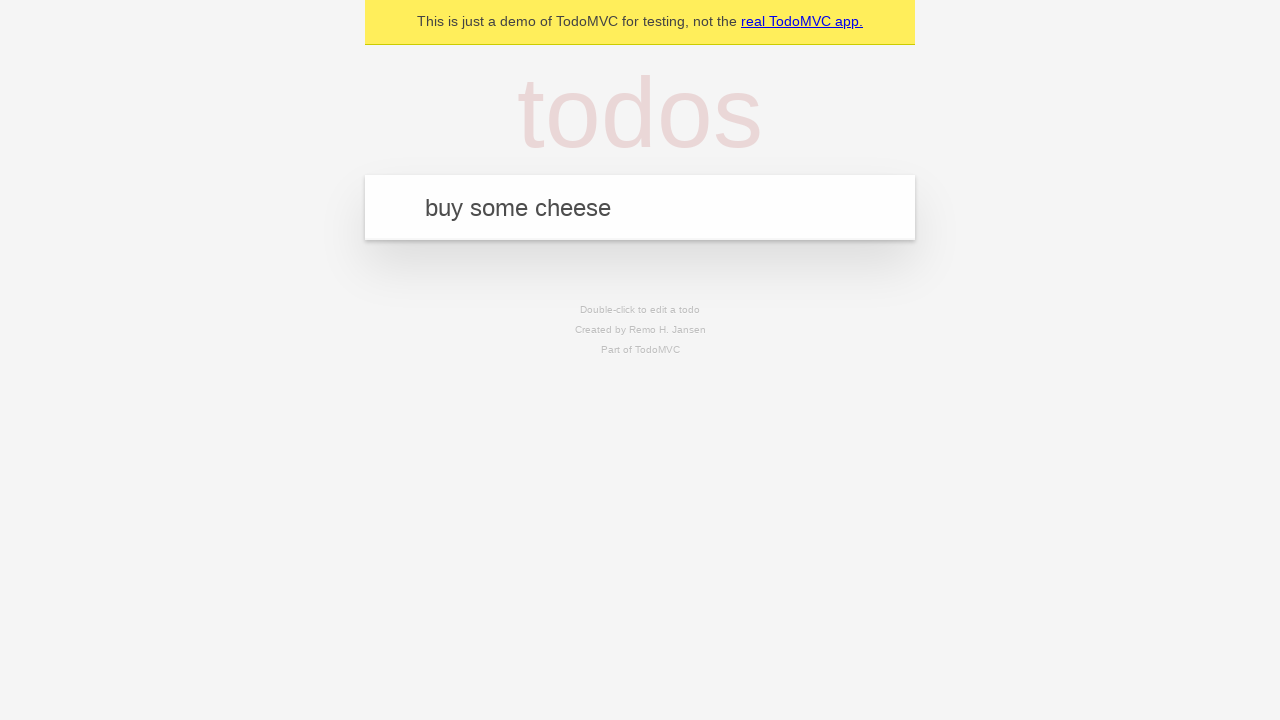

Pressed Enter to add first todo item on internal:attr=[placeholder="What needs to be done?"i]
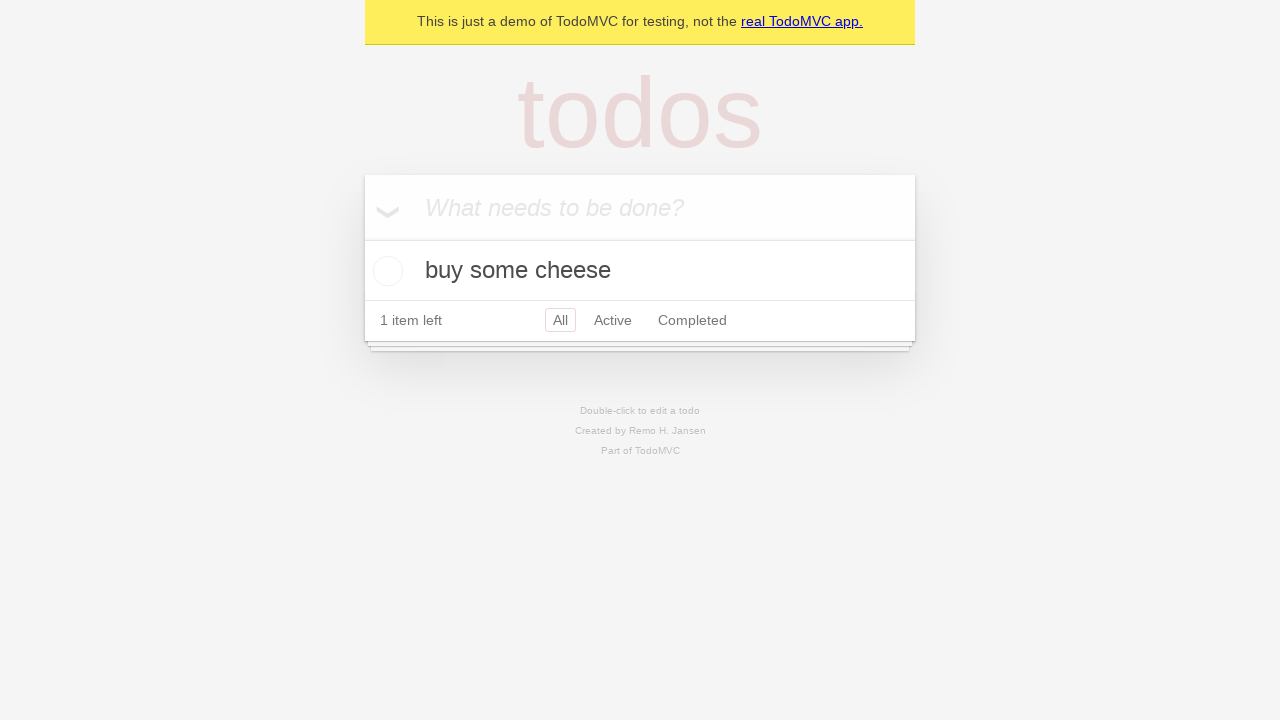

First todo item appeared in the list
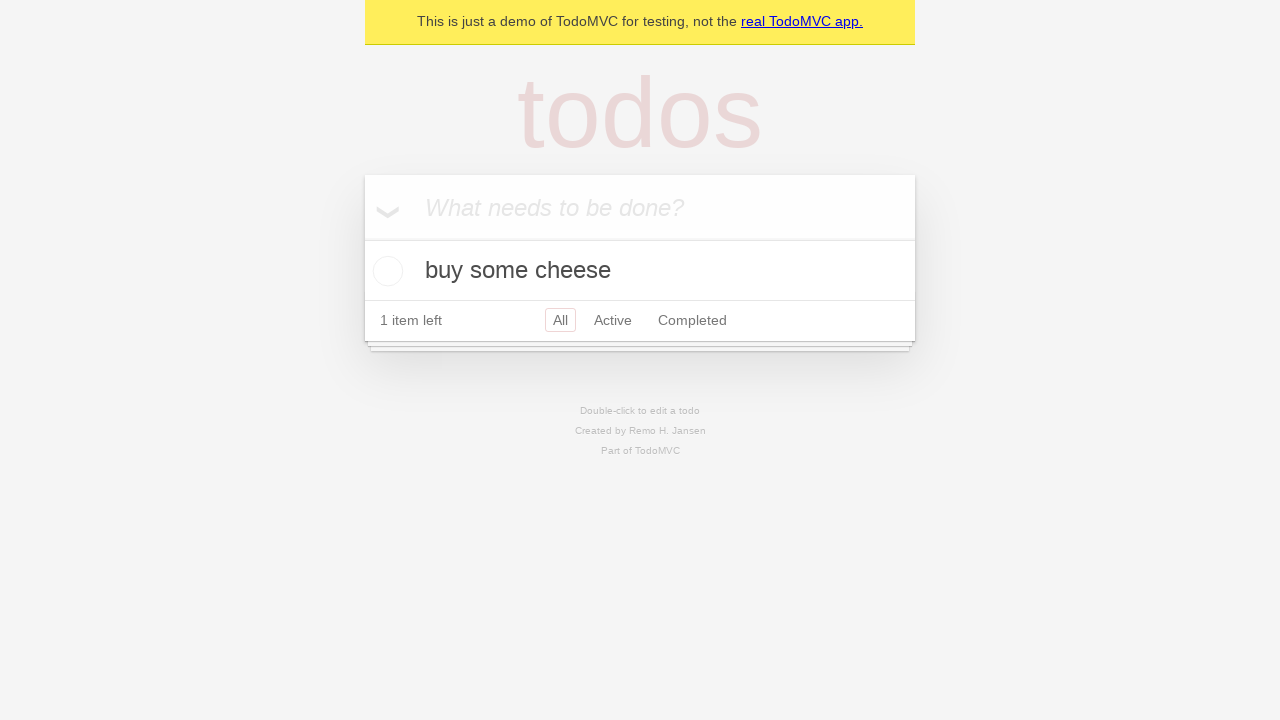

Filled todo input with 'feed the cat' on internal:attr=[placeholder="What needs to be done?"i]
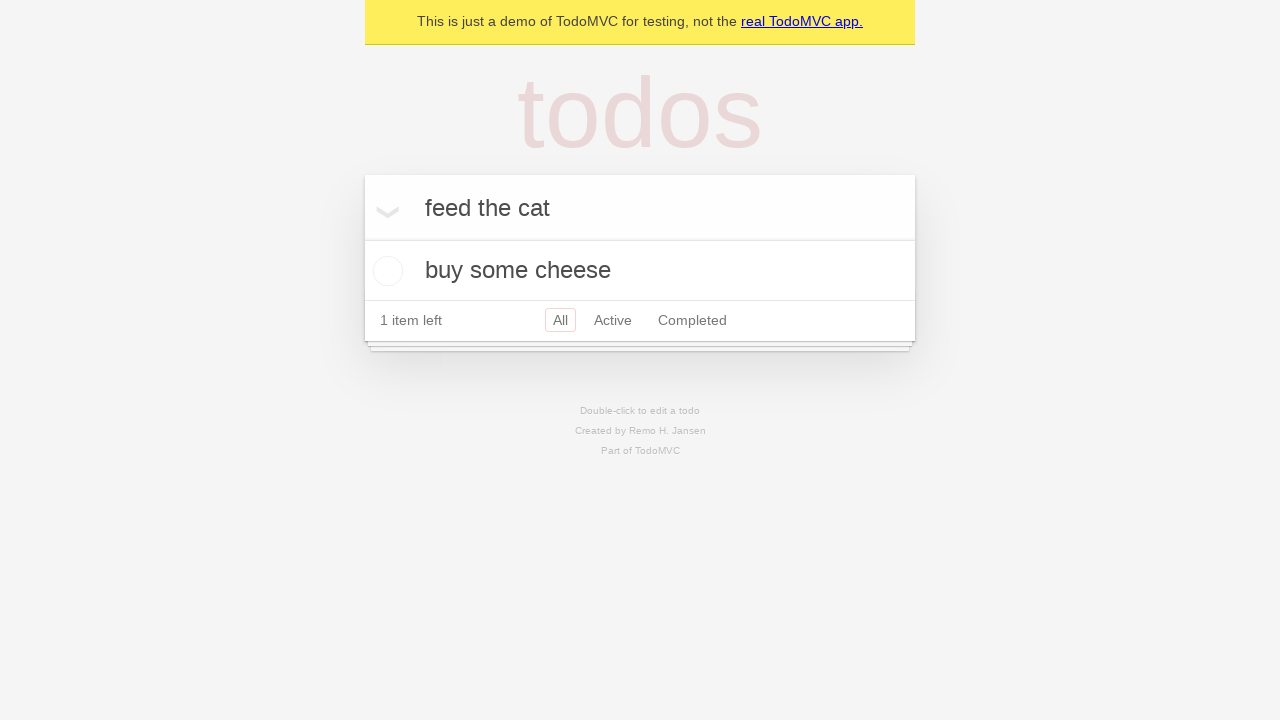

Pressed Enter to add second todo item on internal:attr=[placeholder="What needs to be done?"i]
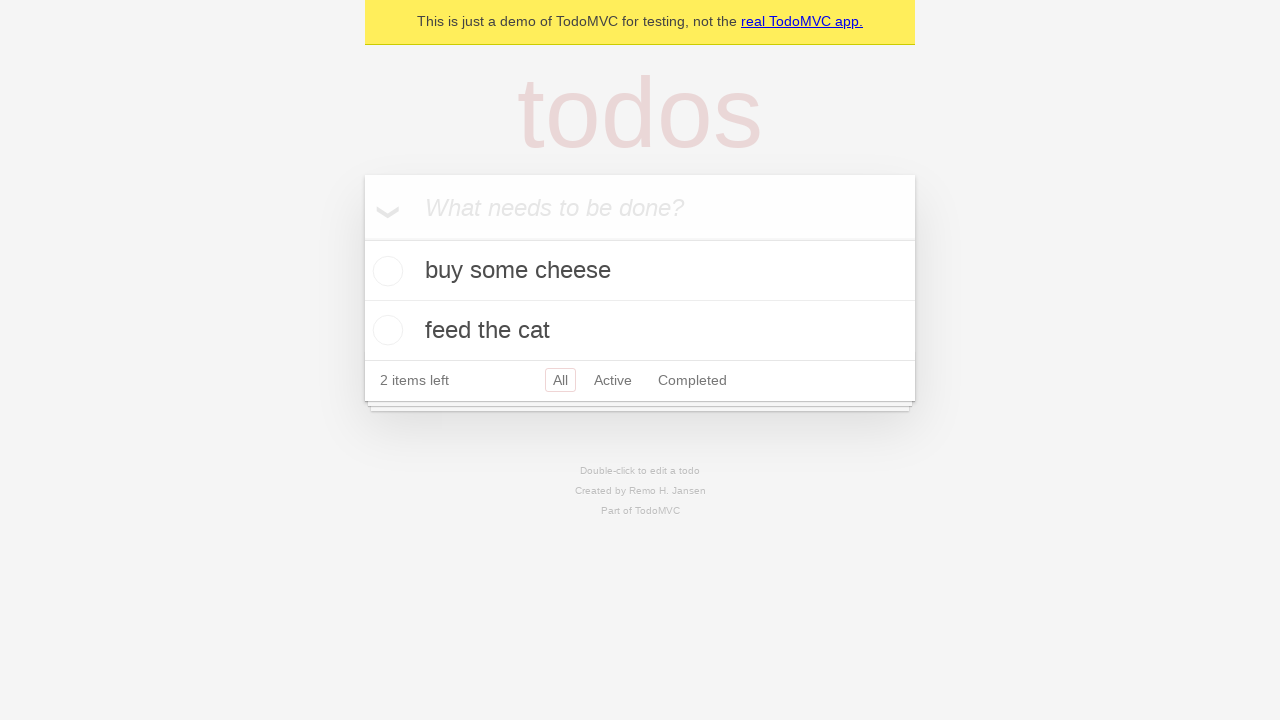

Both todo items are visible in the list
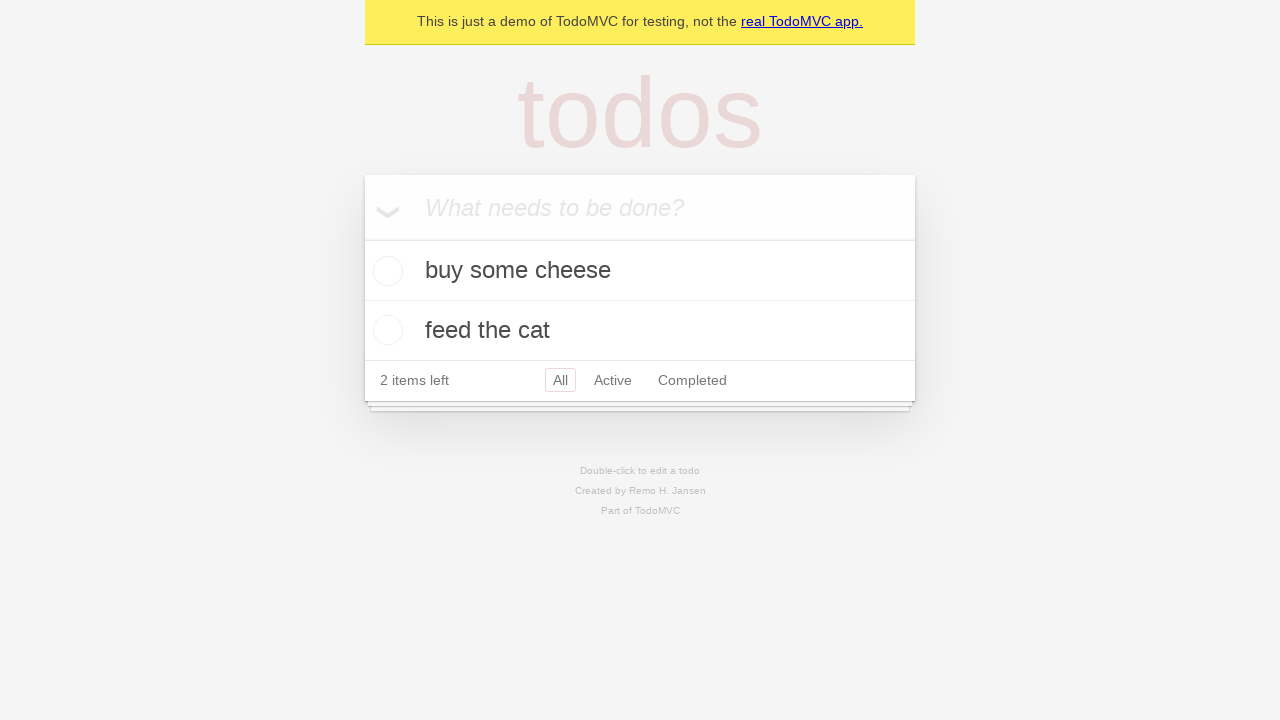

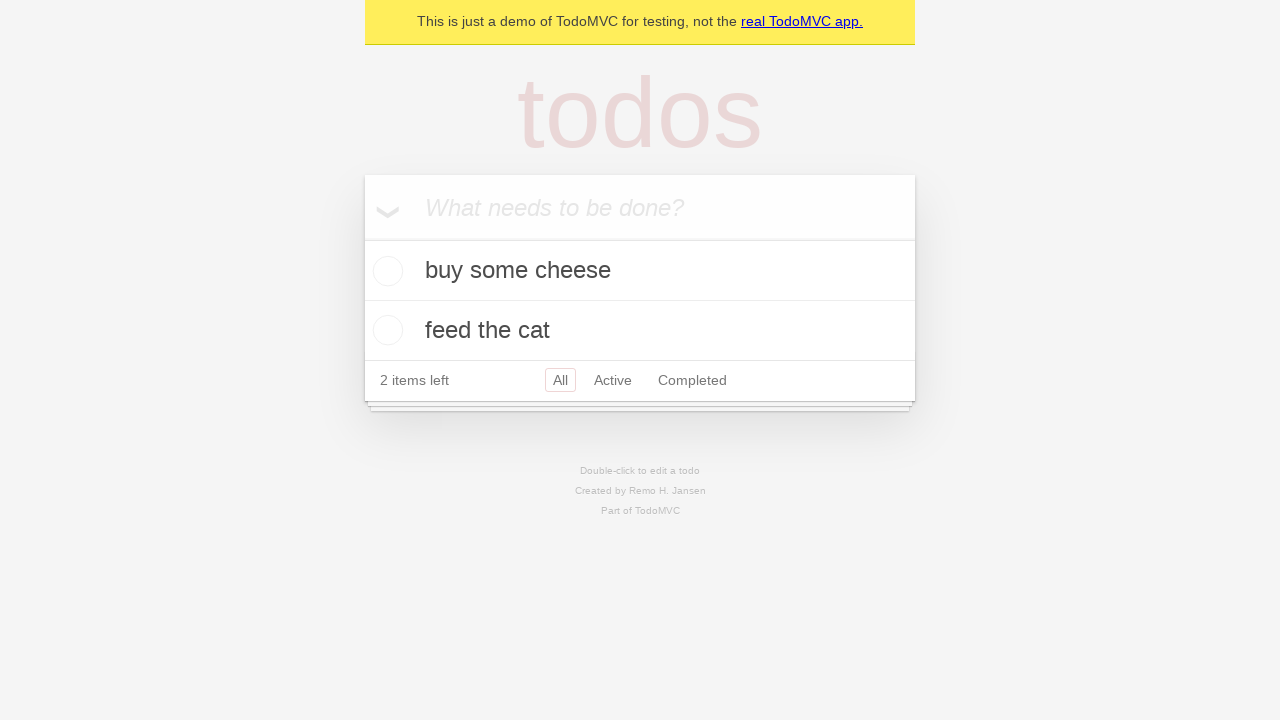